Tests that the toggle all checkbox updates its state when individual items are completed or cleared

Starting URL: https://demo.playwright.dev/todomvc

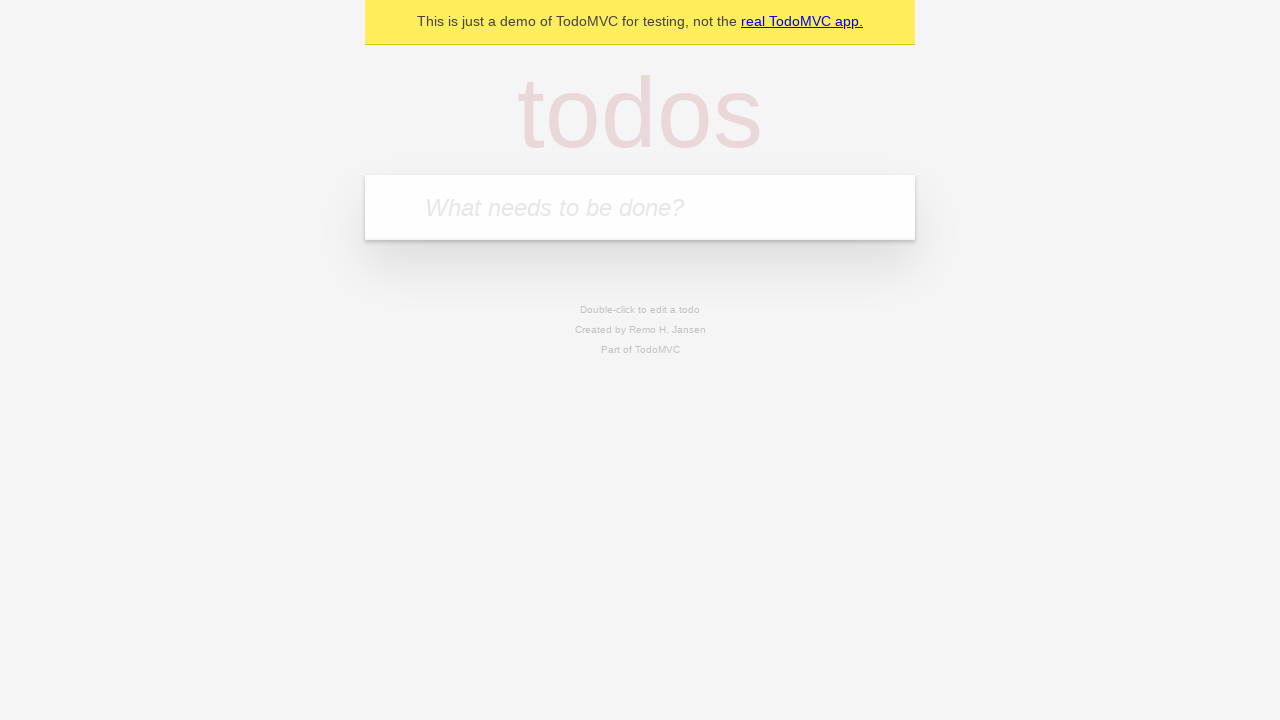

Filled todo input with 'buy some cheese' on internal:attr=[placeholder="What needs to be done?"i]
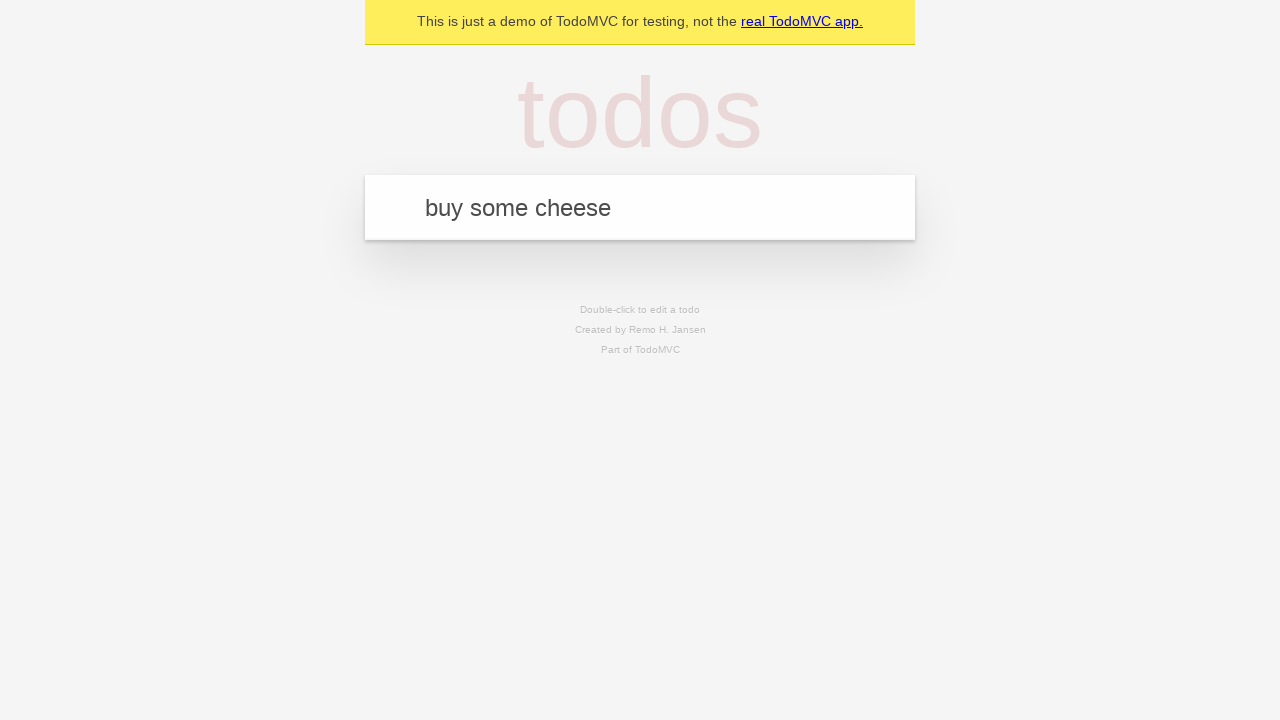

Pressed Enter to create first todo on internal:attr=[placeholder="What needs to be done?"i]
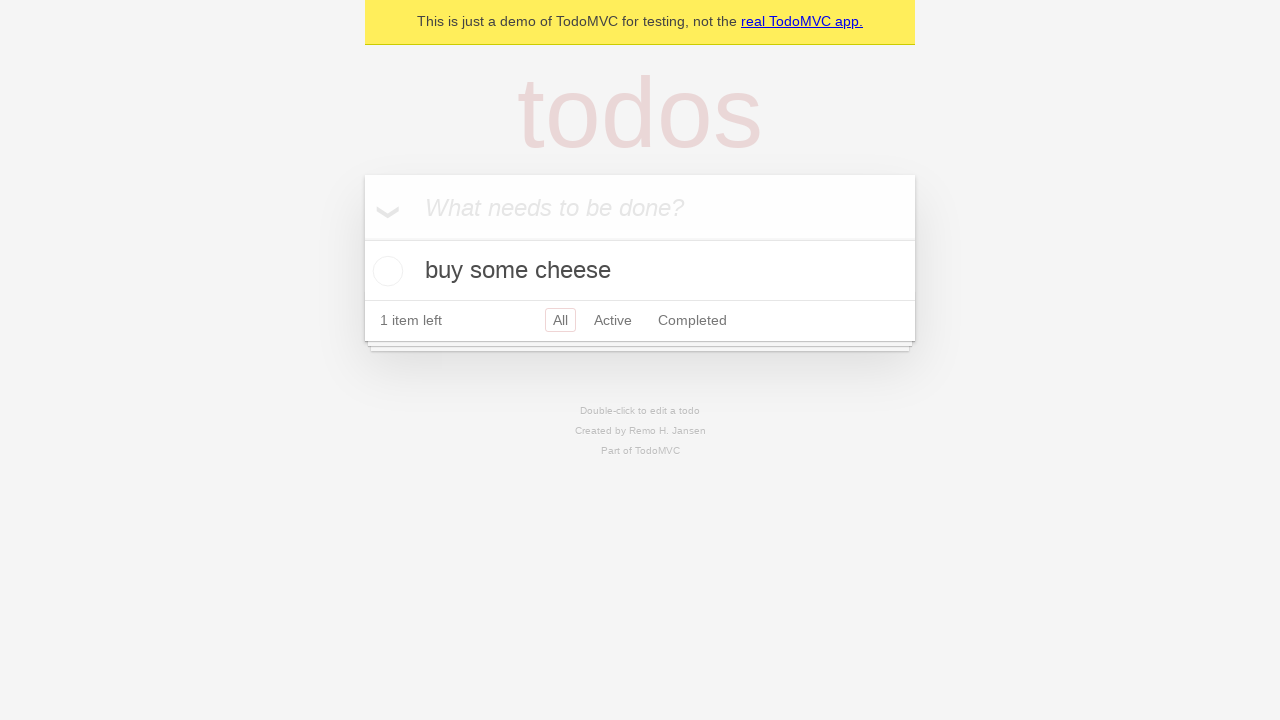

Filled todo input with 'feed the cat' on internal:attr=[placeholder="What needs to be done?"i]
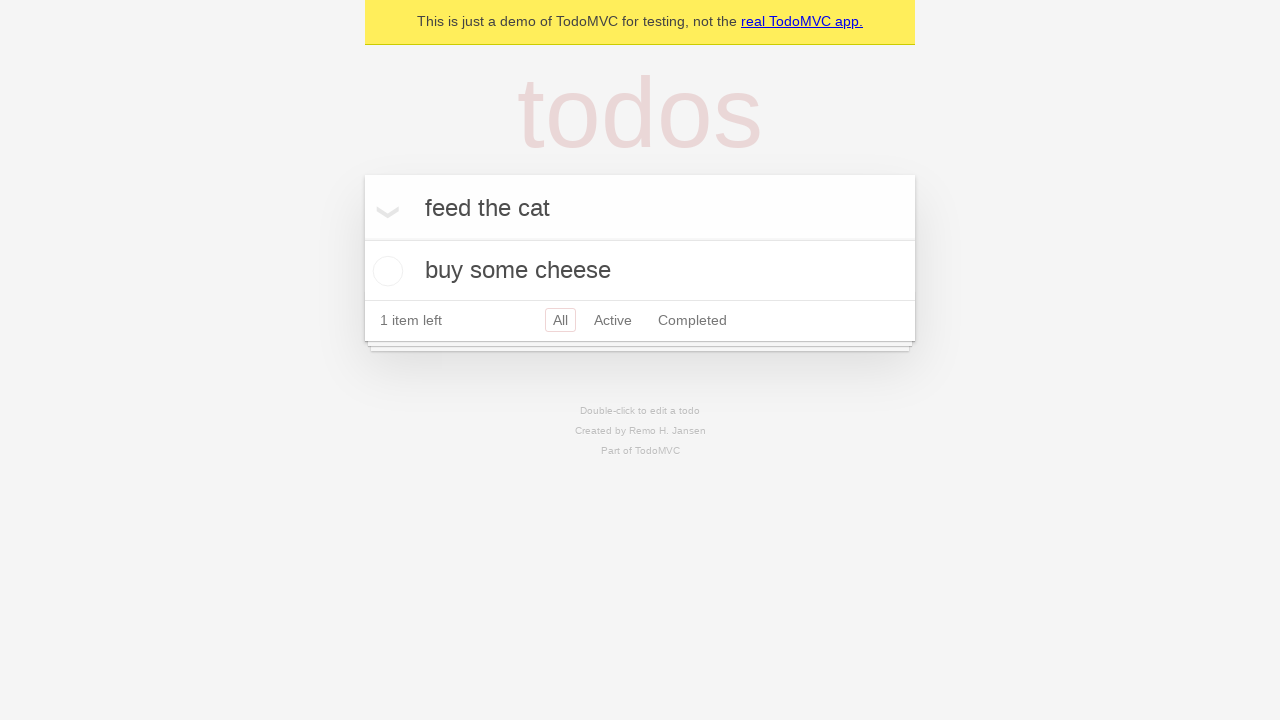

Pressed Enter to create second todo on internal:attr=[placeholder="What needs to be done?"i]
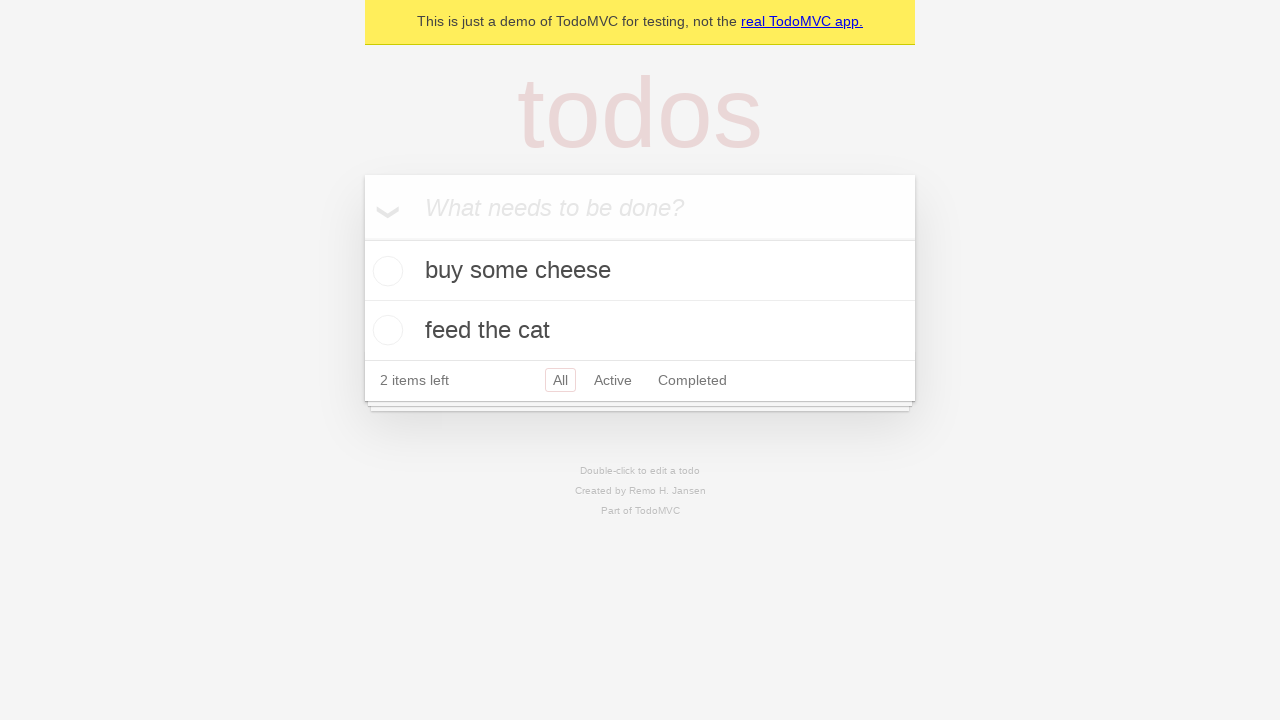

Filled todo input with 'book a doctors appointment' on internal:attr=[placeholder="What needs to be done?"i]
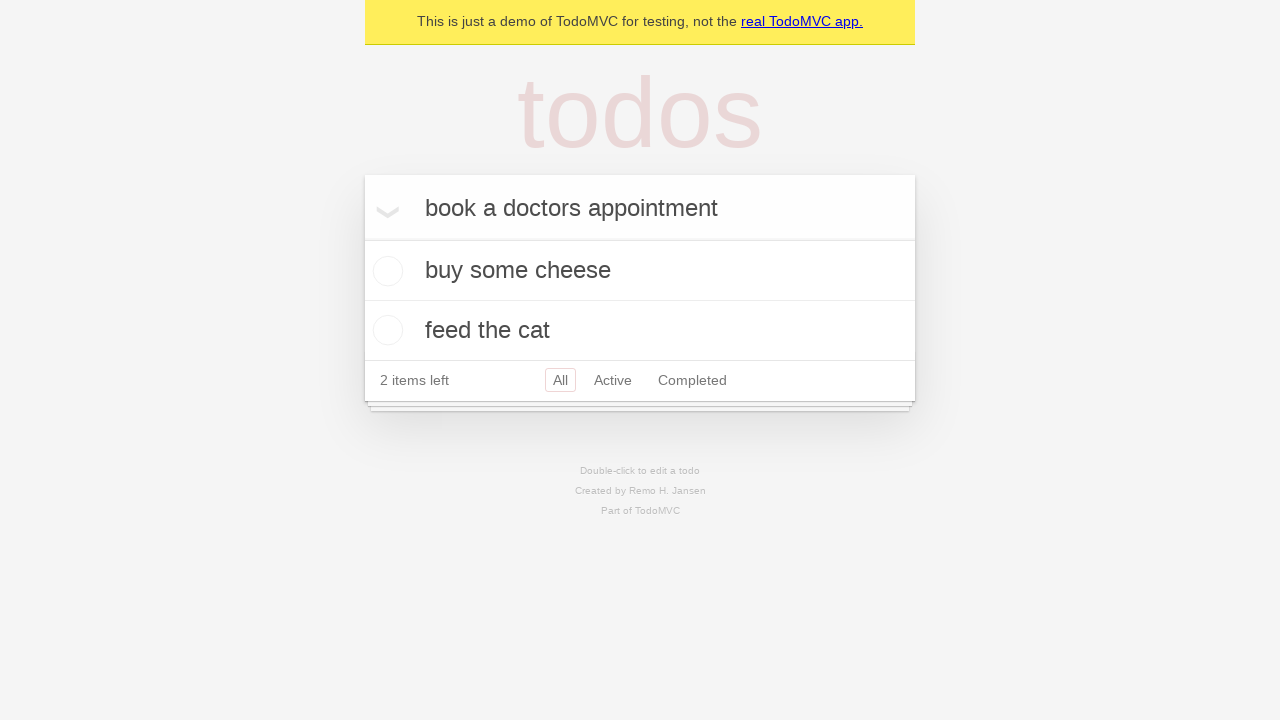

Pressed Enter to create third todo on internal:attr=[placeholder="What needs to be done?"i]
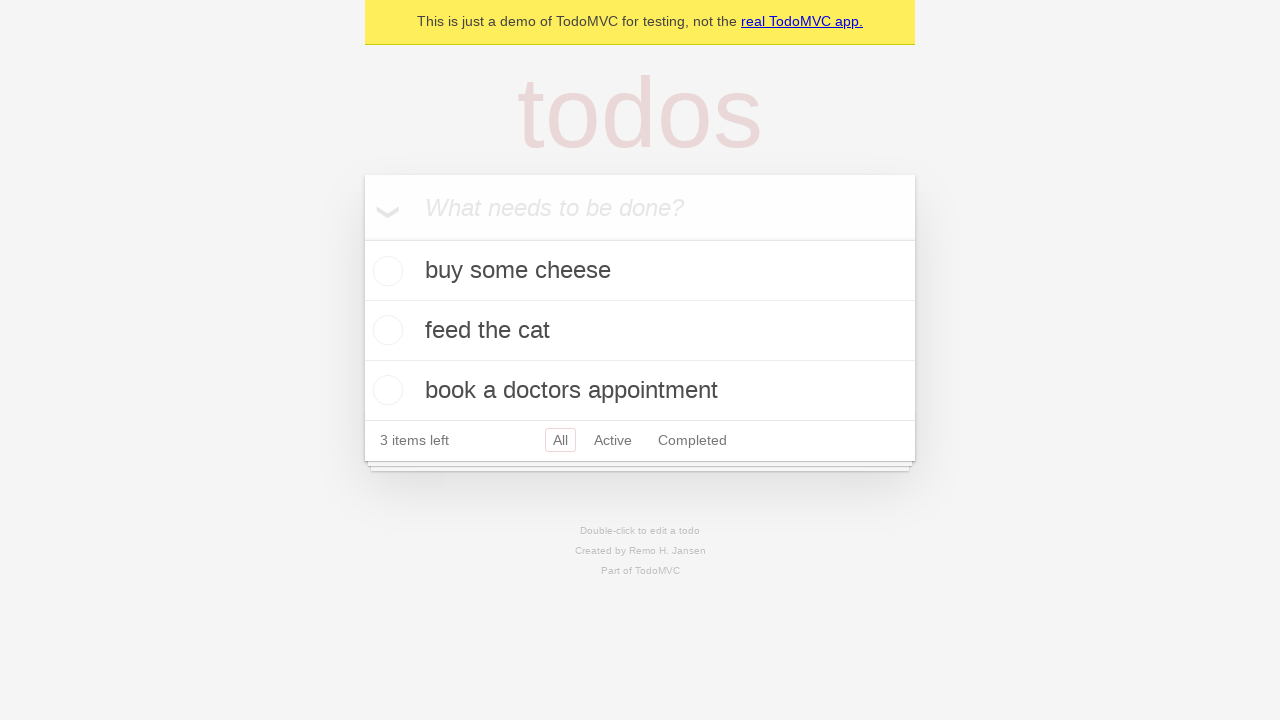

Checked toggle all checkbox to mark all todos as complete at (362, 238) on internal:label="Mark all as complete"i
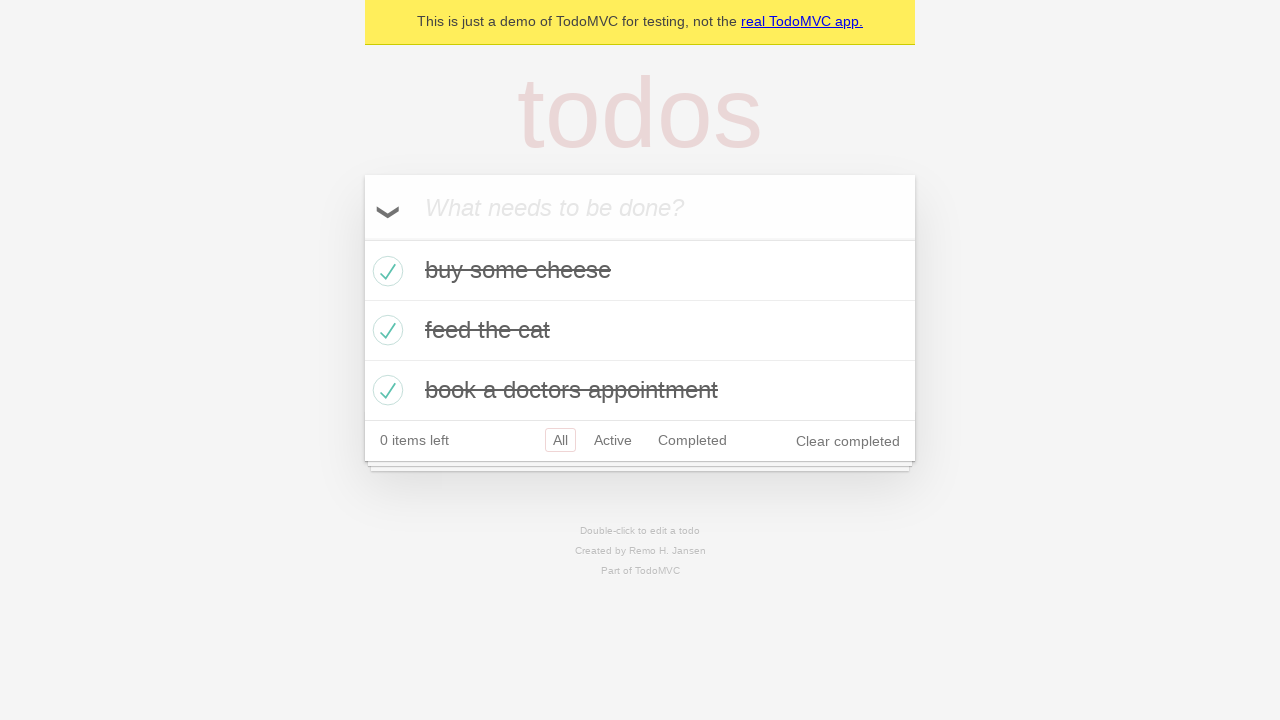

Unchecked first todo checkbox at (385, 271) on internal:testid=[data-testid="todo-item"s] >> nth=0 >> internal:role=checkbox
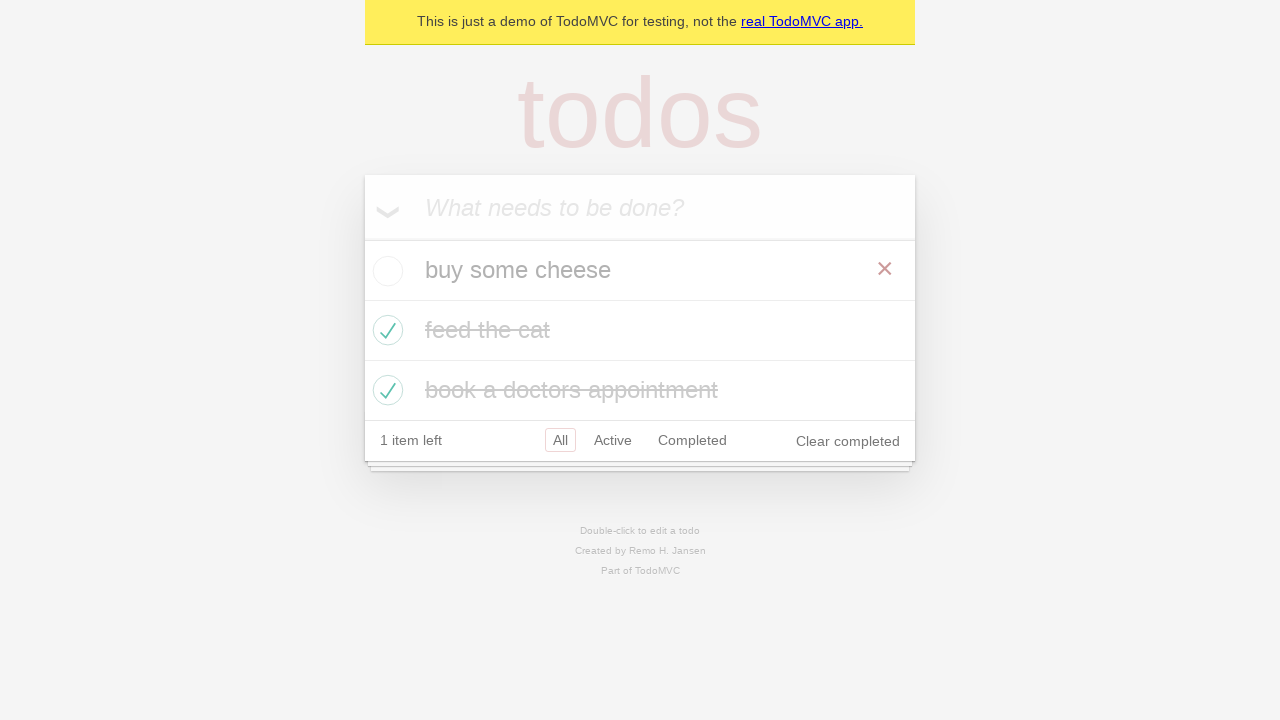

Checked first todo checkbox again at (385, 271) on internal:testid=[data-testid="todo-item"s] >> nth=0 >> internal:role=checkbox
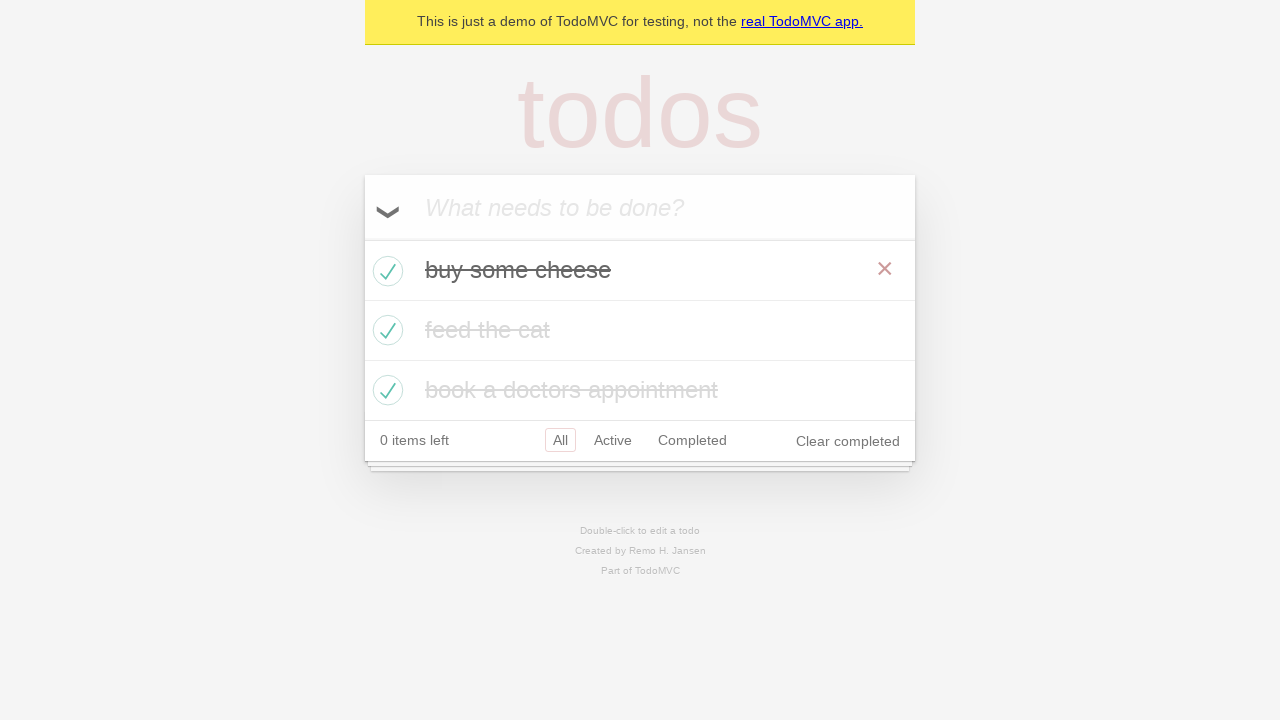

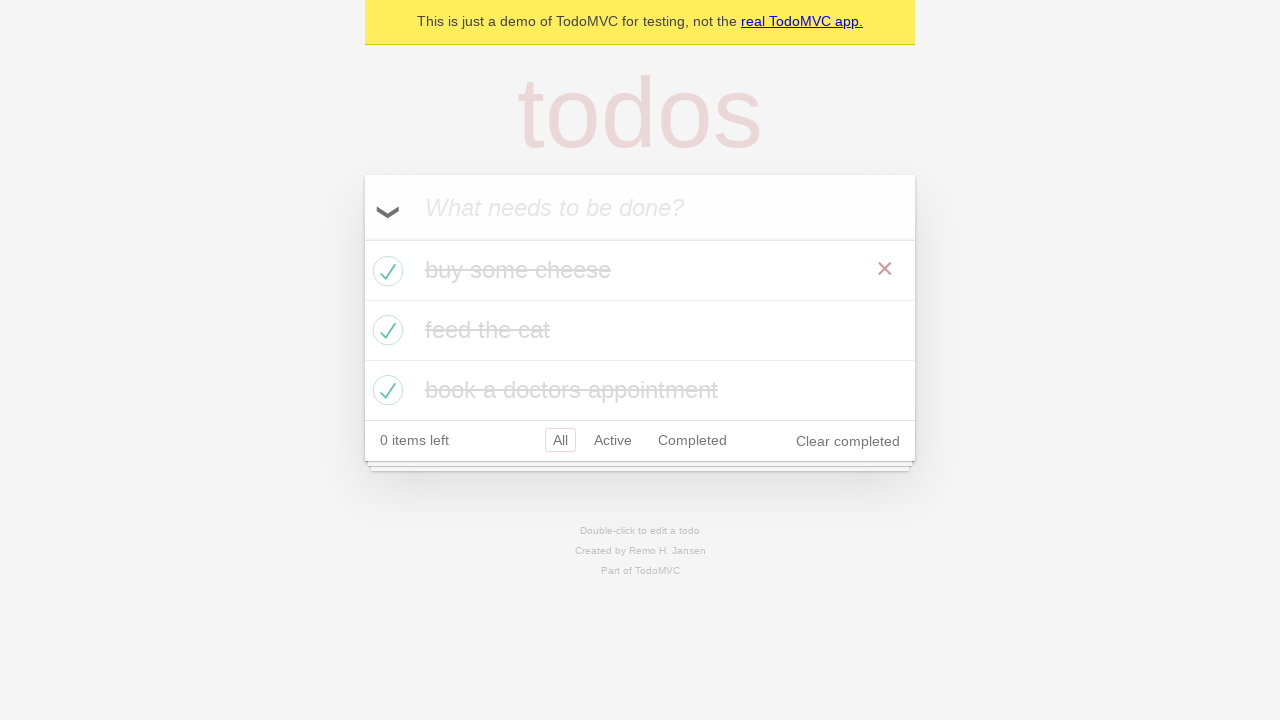